Tests drag and drop functionality on jQuery UI's droppable demo page by dragging an element and dropping it onto a target area.

Starting URL: https://jqueryui.com/droppable/

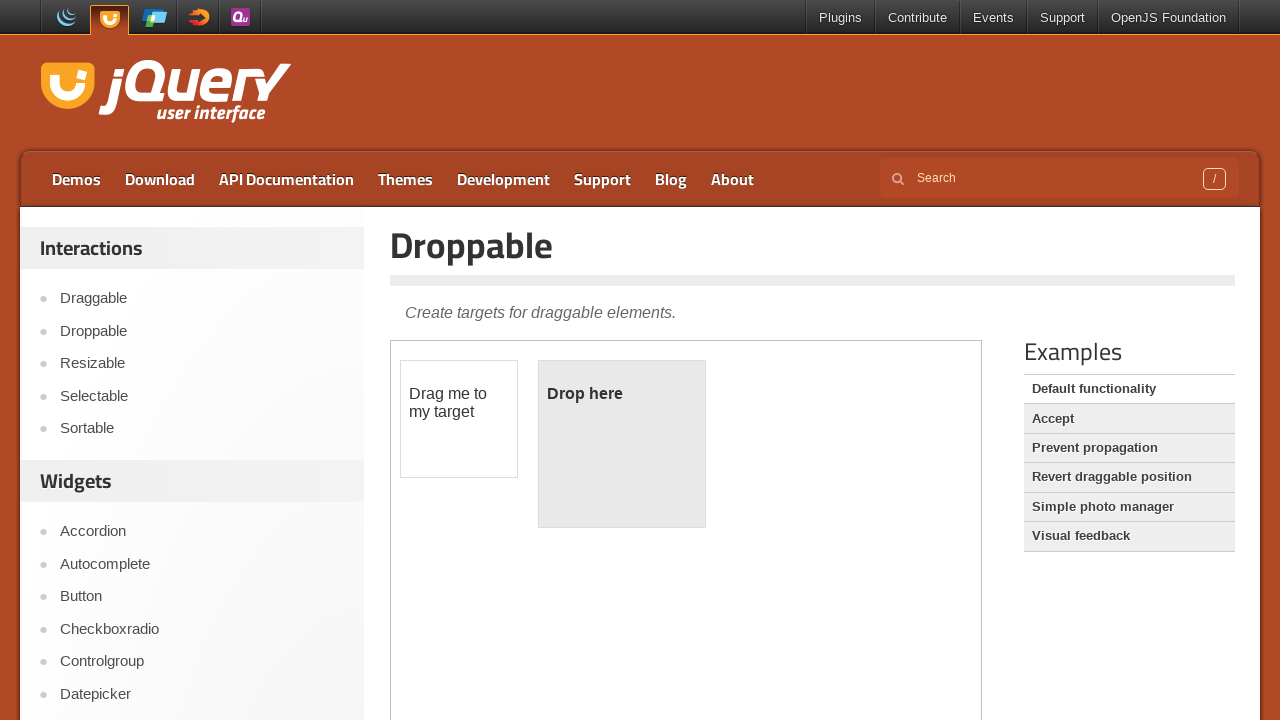

Waited for demo-frame iframe to load
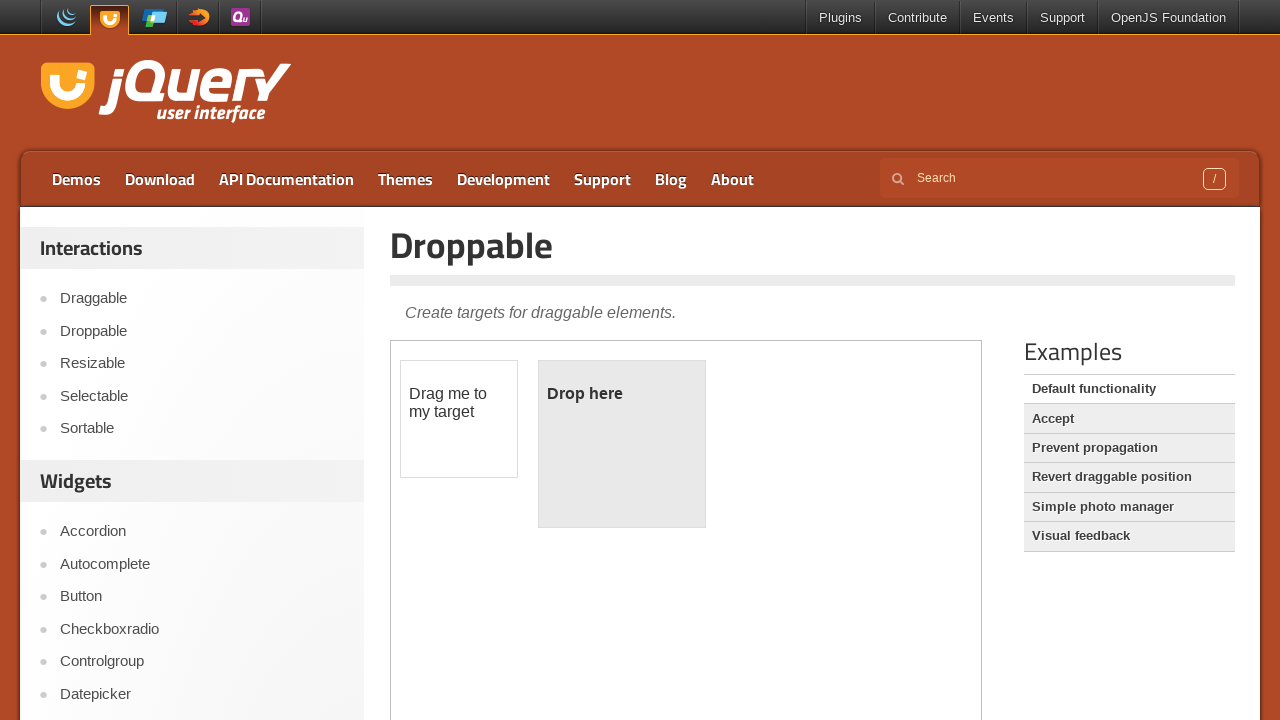

Located the iframe containing drag and drop elements
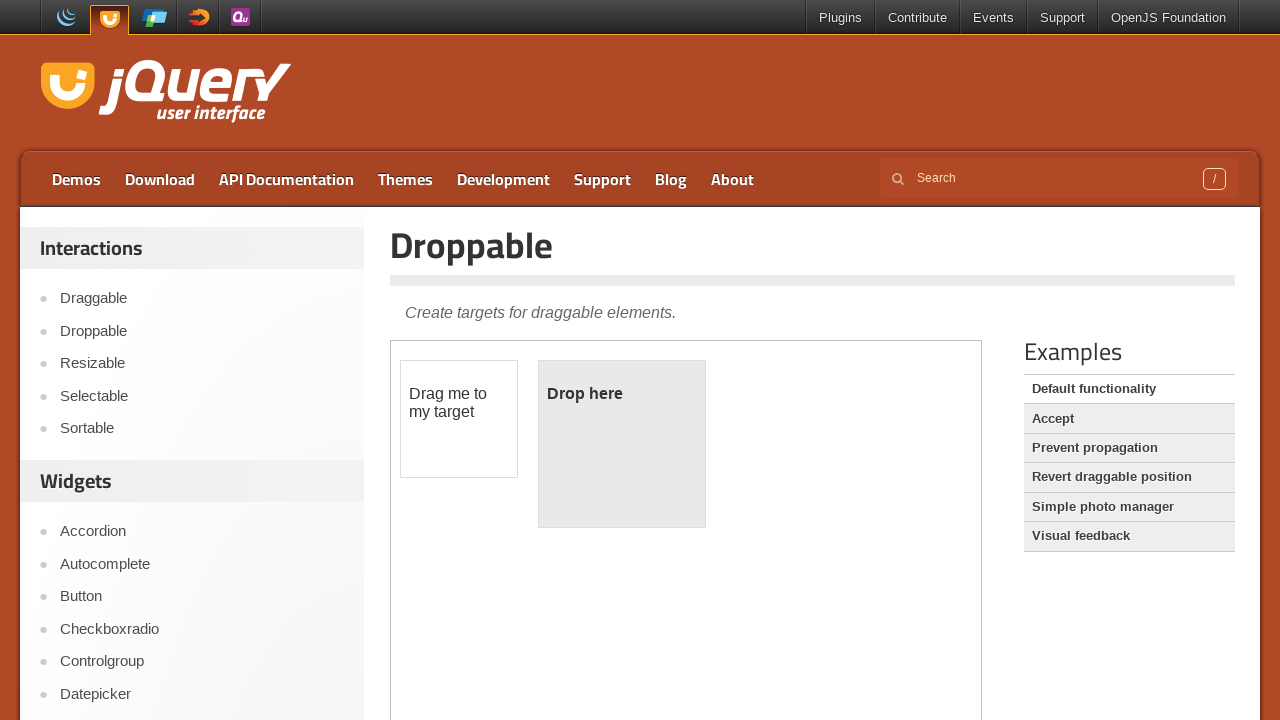

Located the draggable element
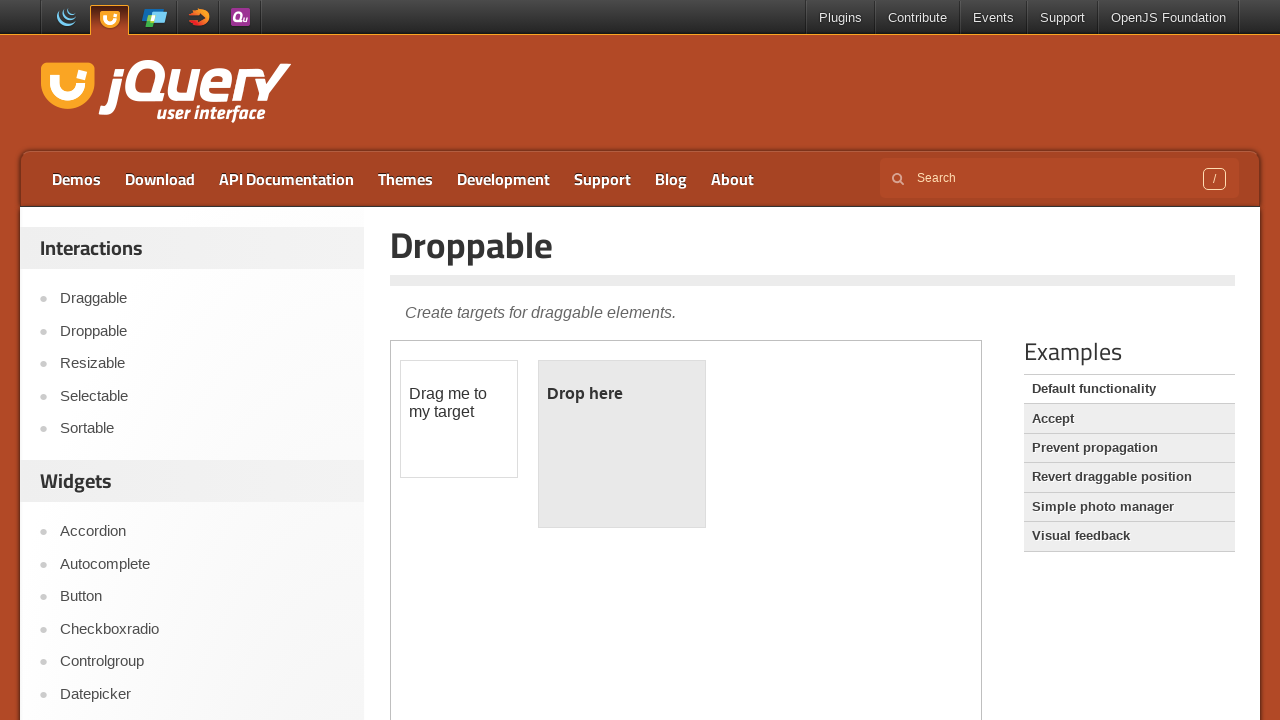

Located the droppable target element
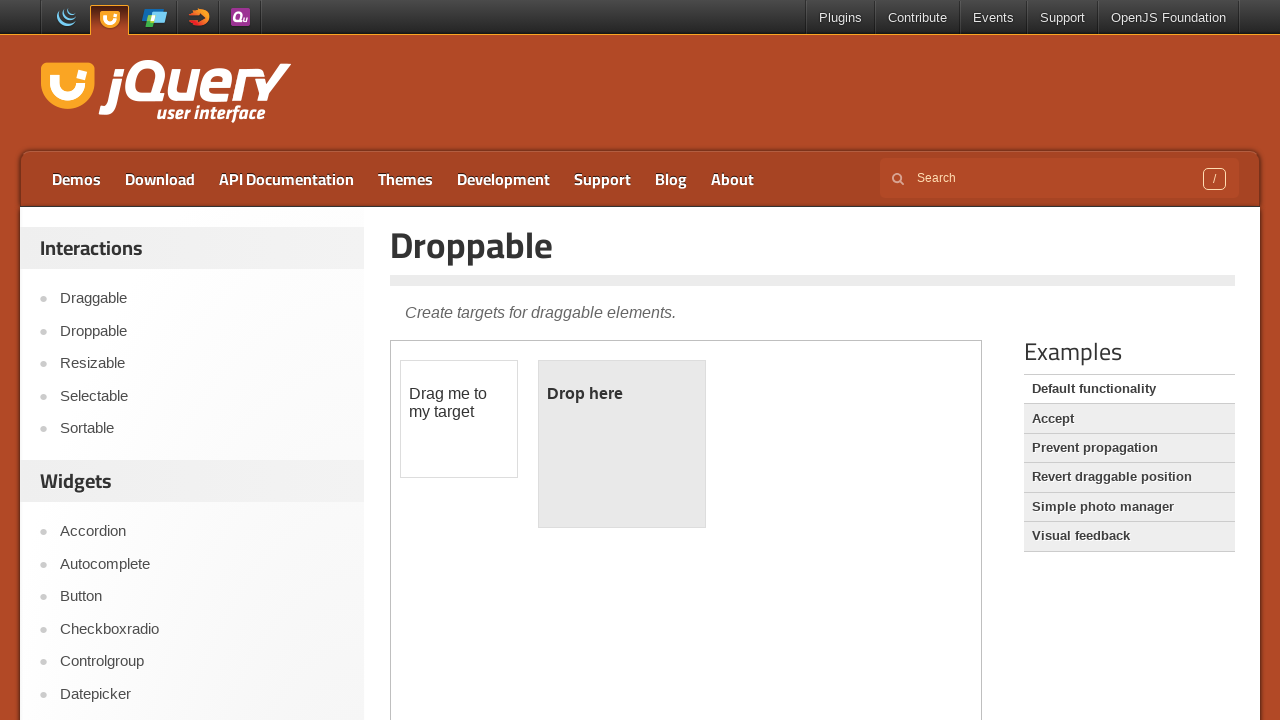

Dragged the draggable element and dropped it on the target at (622, 444)
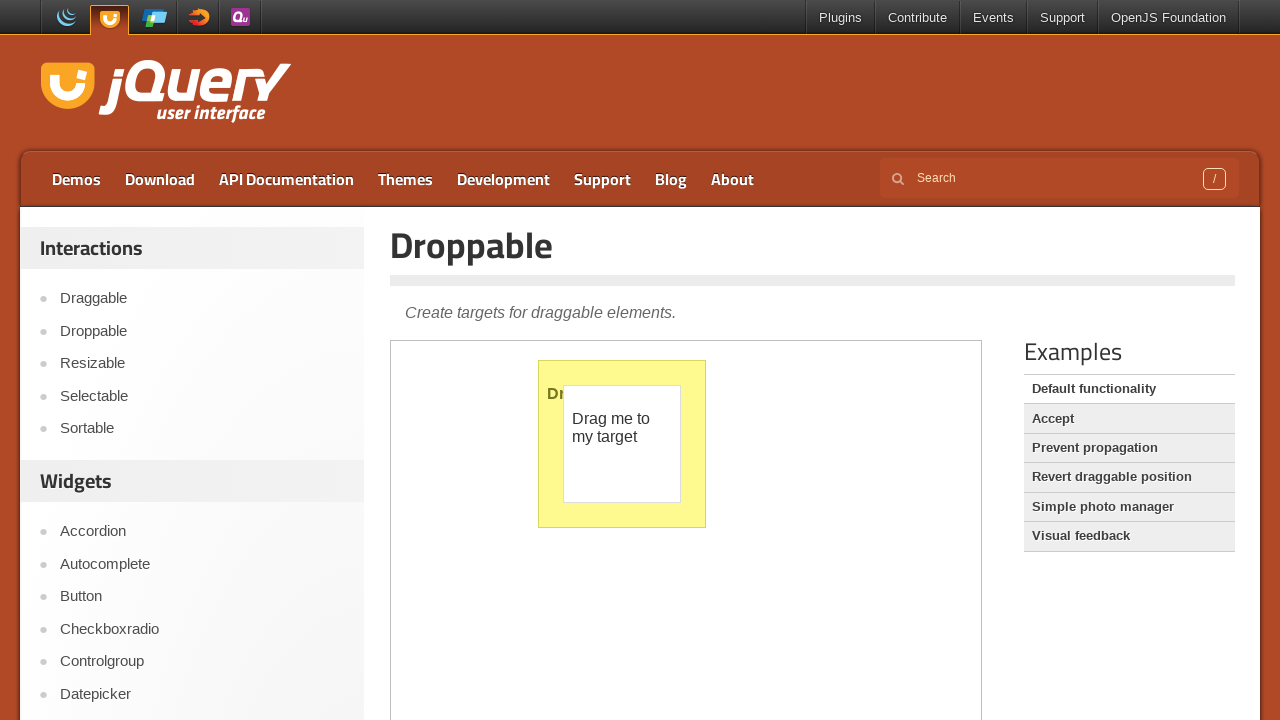

Verified that the drop was successful by confirming 'Dropped!' text appeared
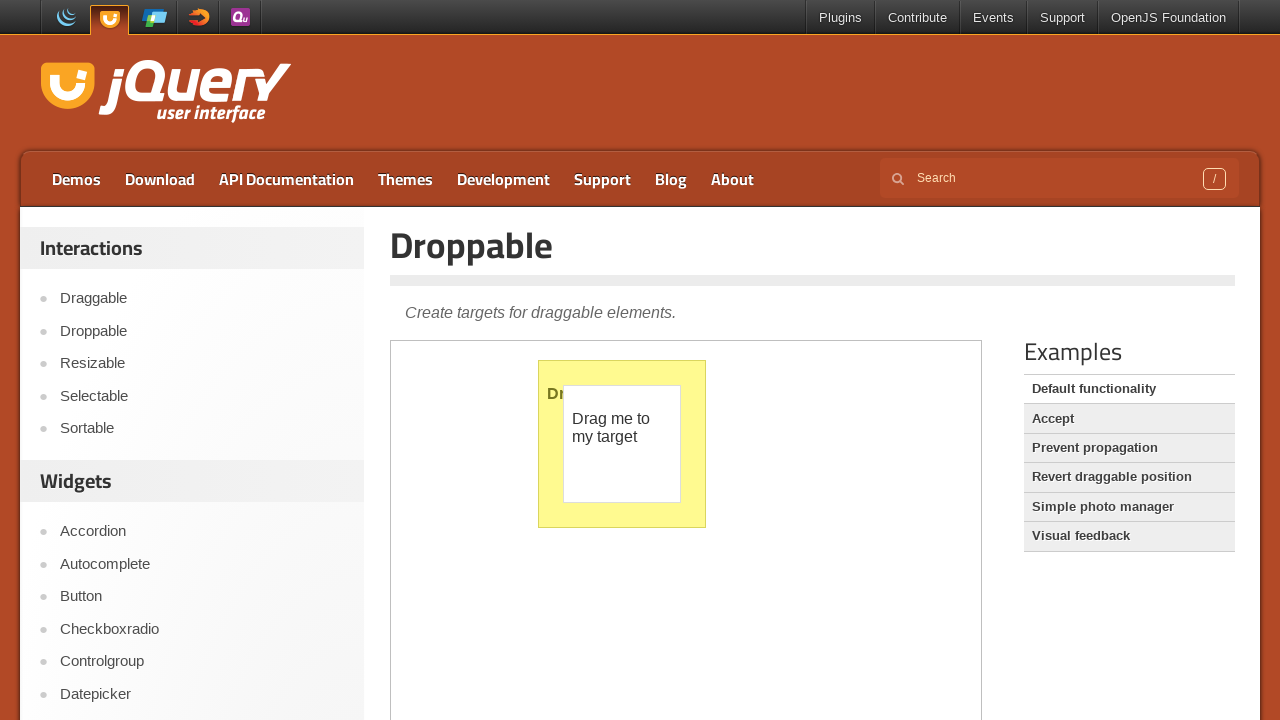

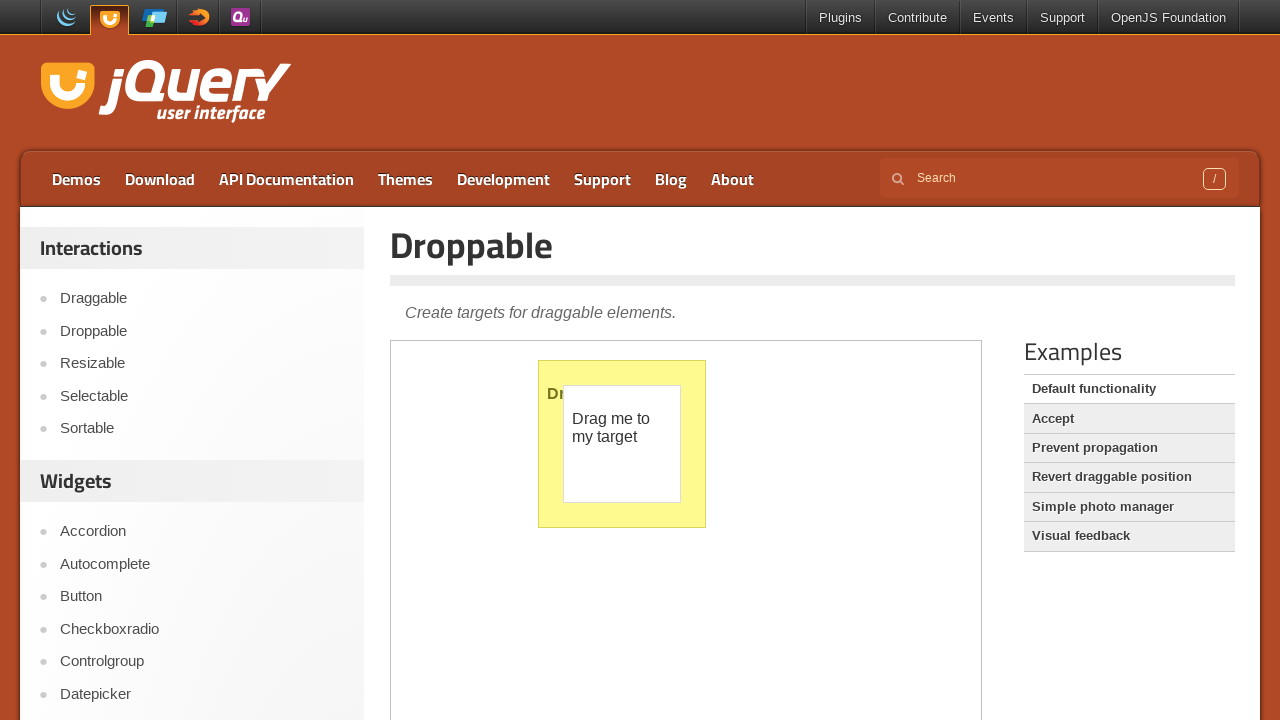